Navigates to the SpiceJet airline website homepage and waits for it to load

Starting URL: http://spicejet.com

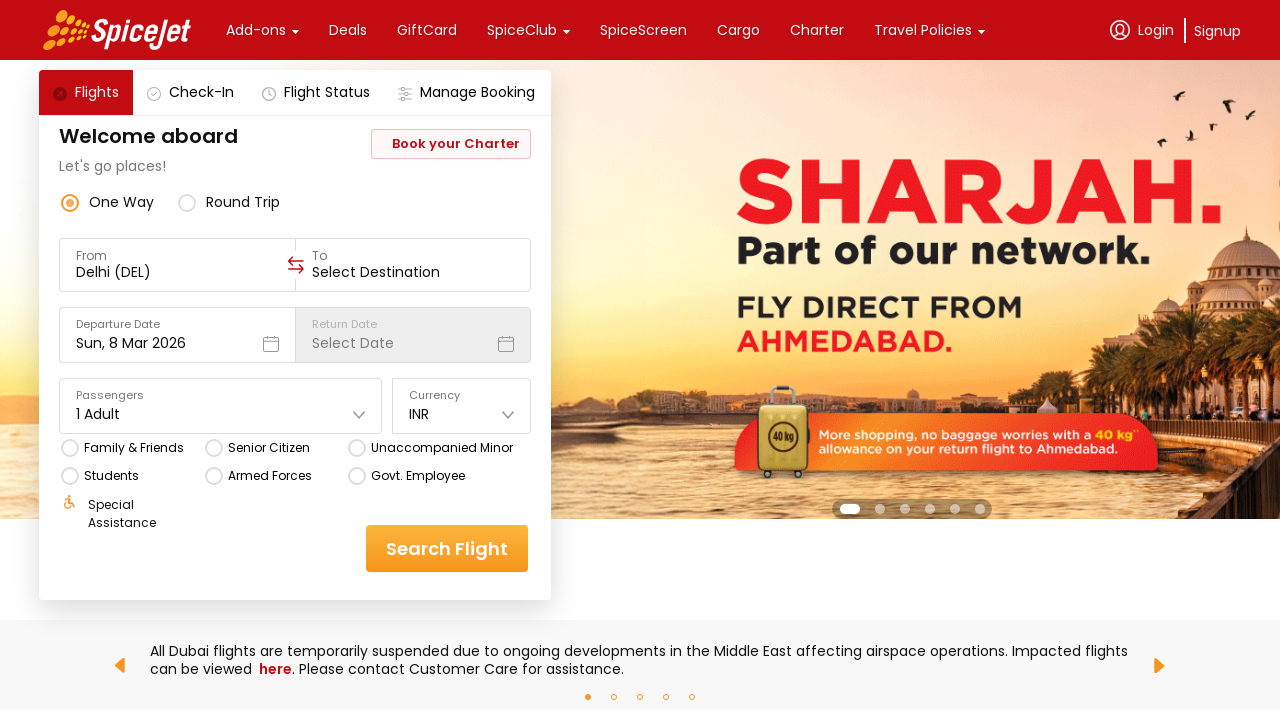

Waited for page to reach domcontentloaded state
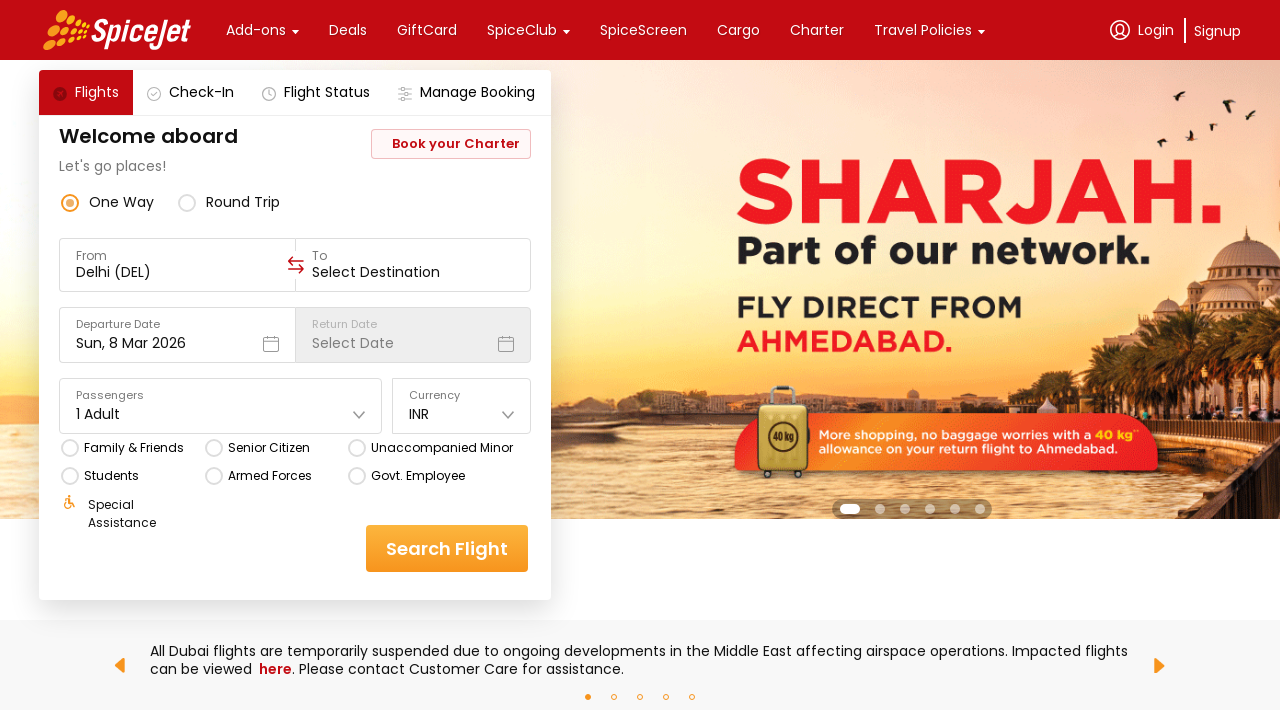

SpiceJet homepage body element loaded and verified
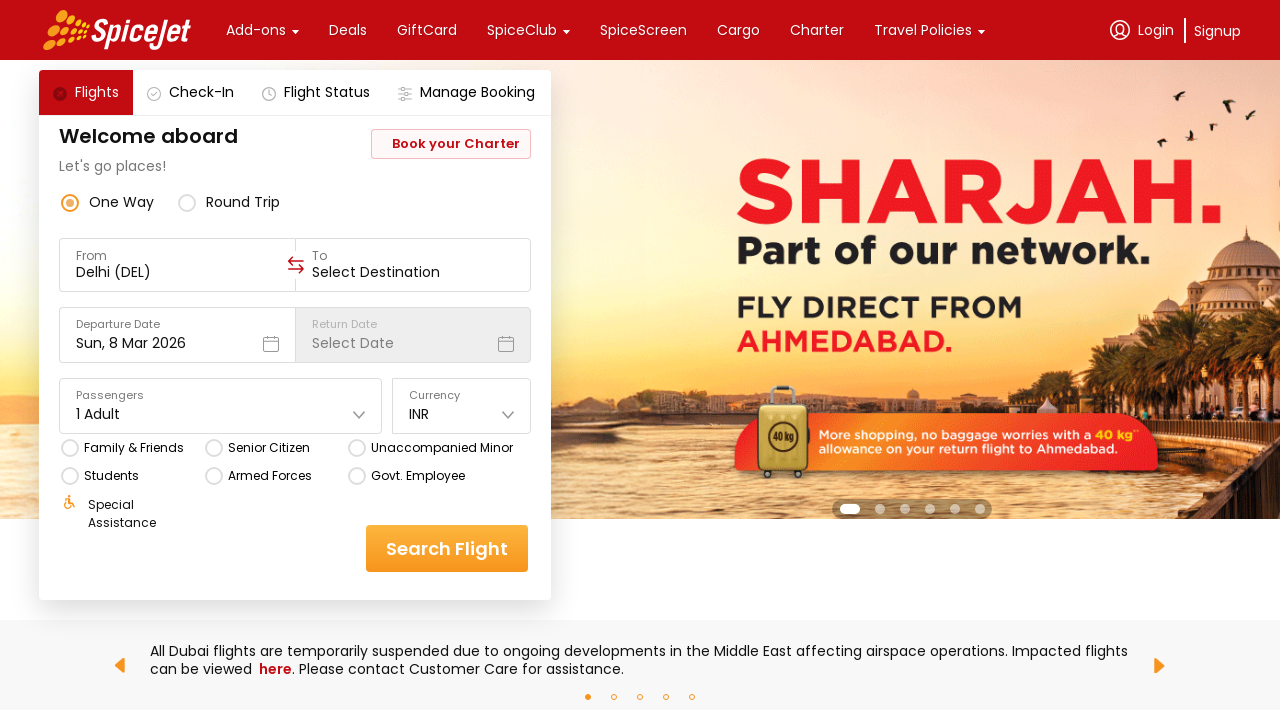

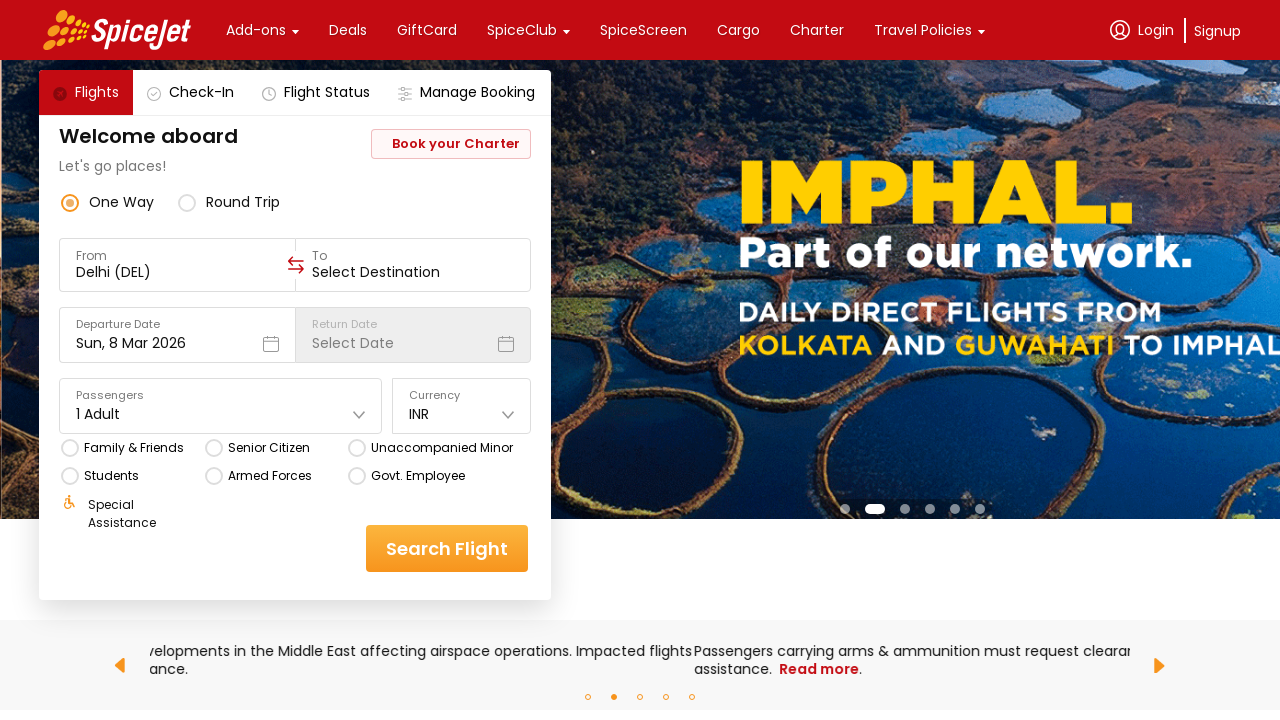